Tests XPath locator strategies by finding buttons using sibling and parent traversal on a practice automation page, and verifying their text content is accessible.

Starting URL: https://rahulshettyacademy.com/AutomationPractice/

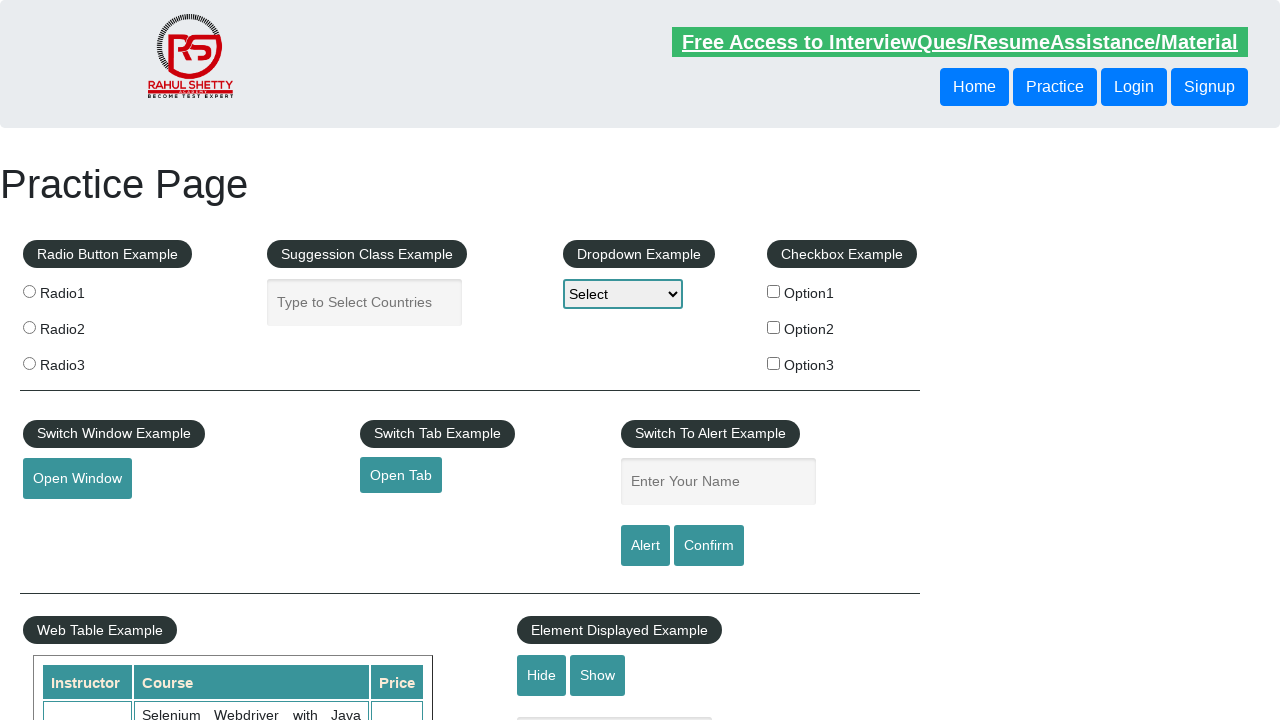

Located button using following-sibling XPath strategy
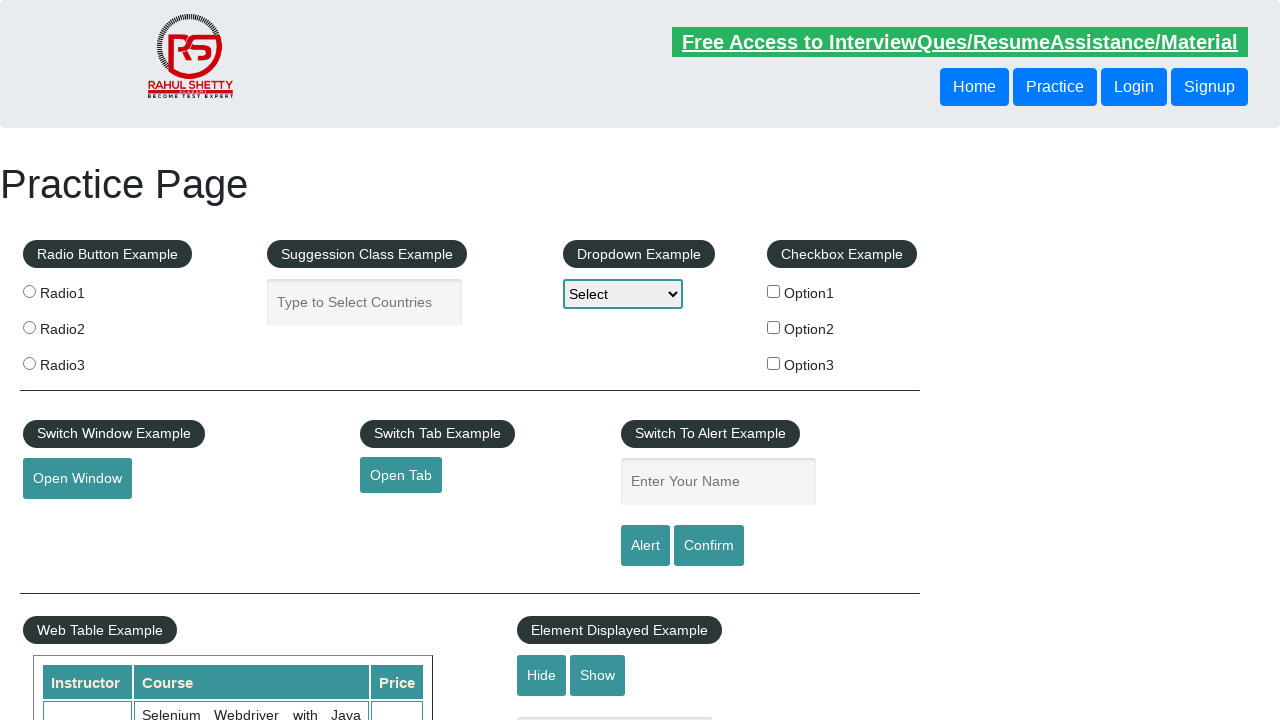

Button with following-sibling locator became visible
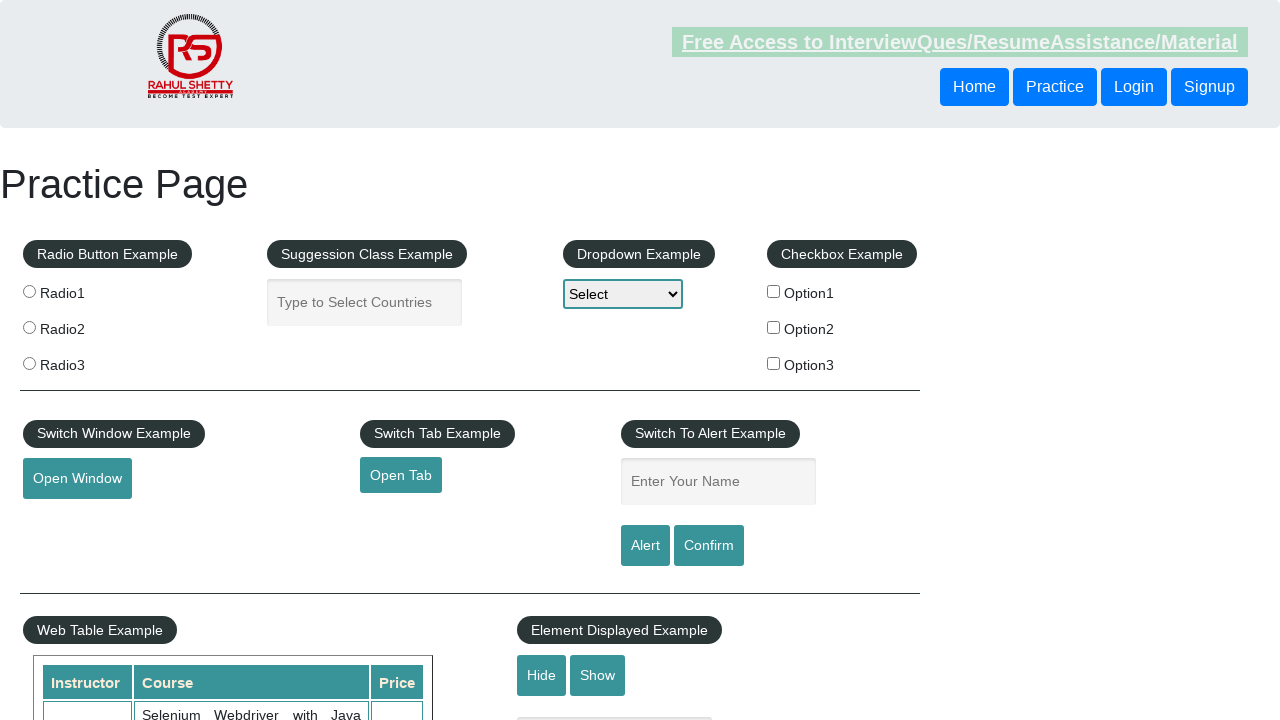

Retrieved text content from sibling button: 'Login'
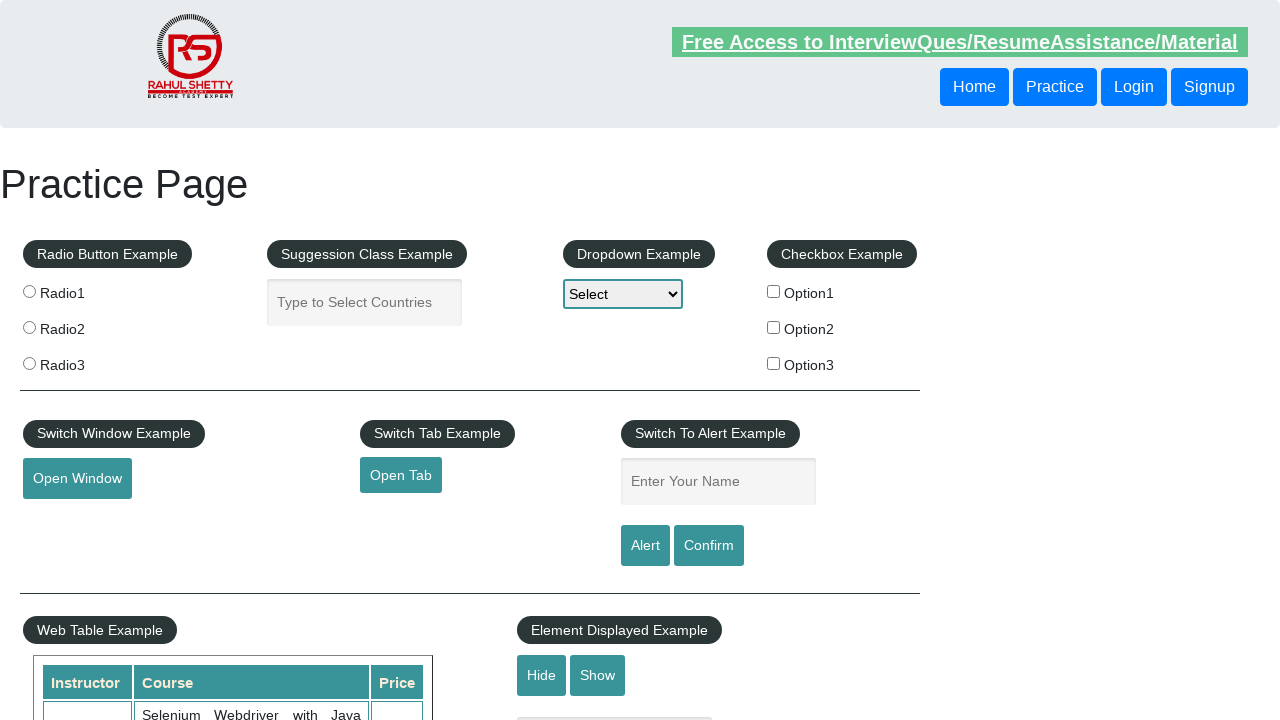

Located button using parent traversal XPath strategy
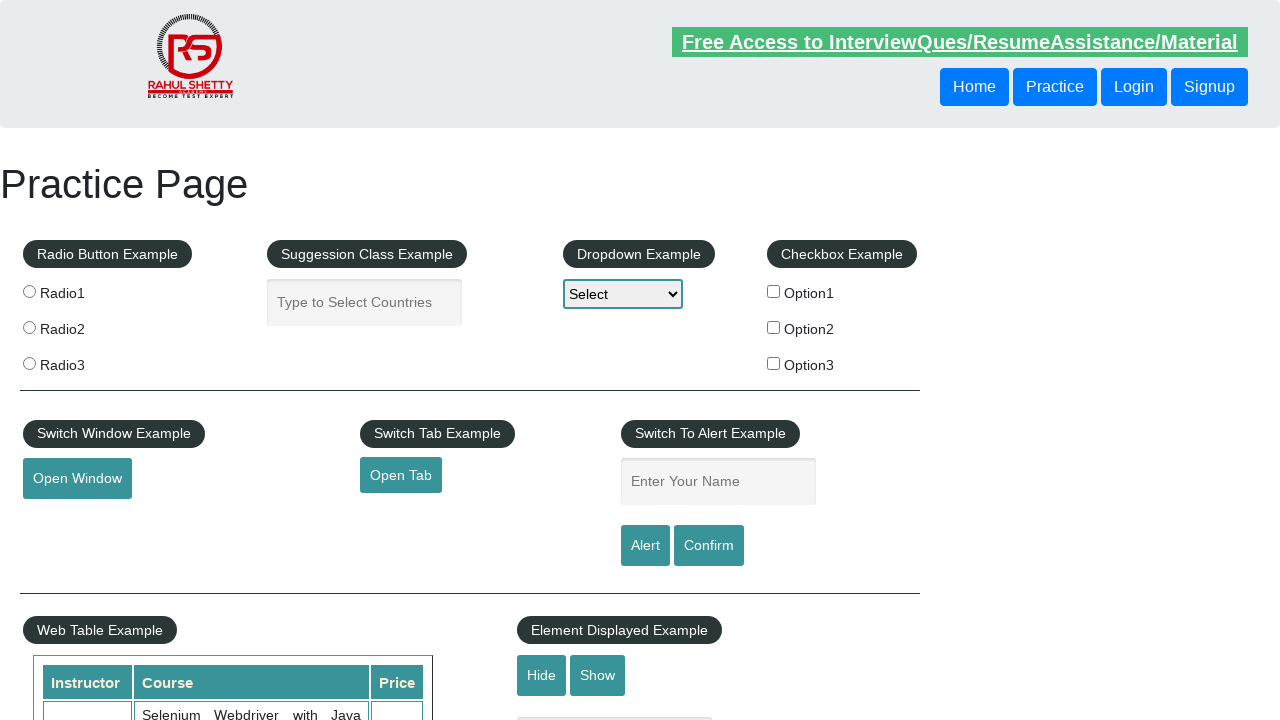

Retrieved text content from parent-traversed button: 'Login'
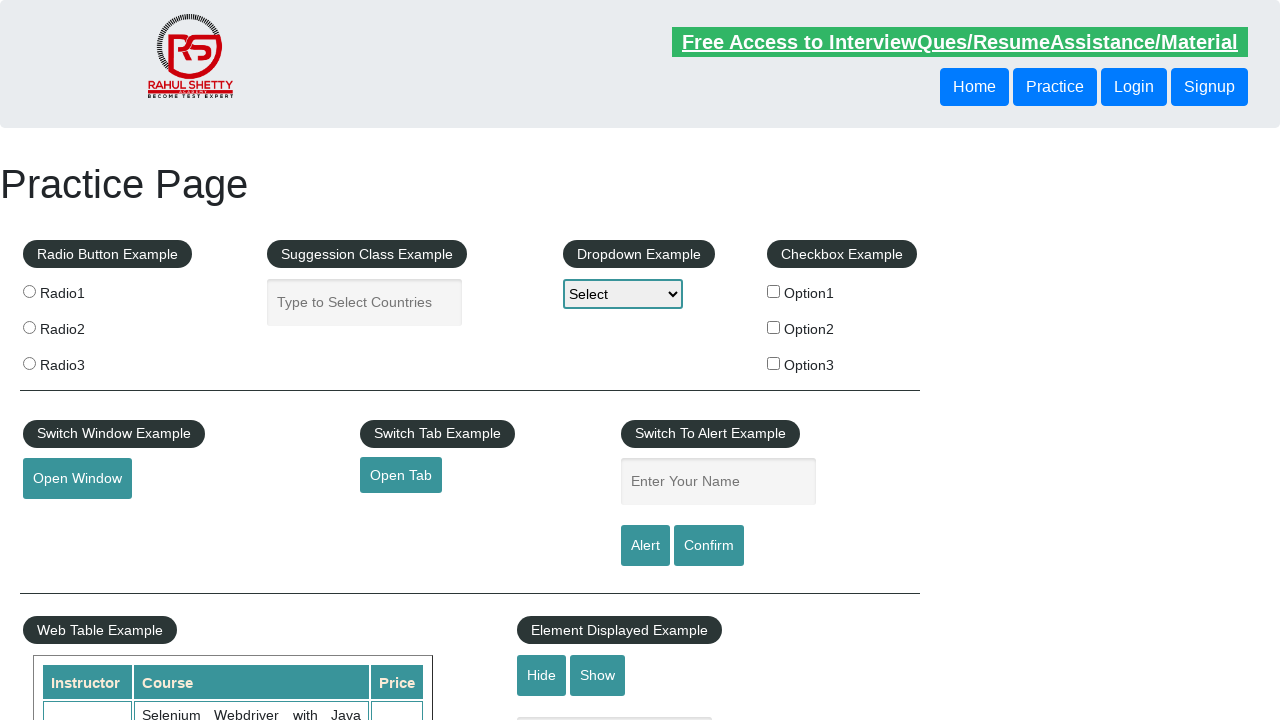

Verified sibling button text content is not None
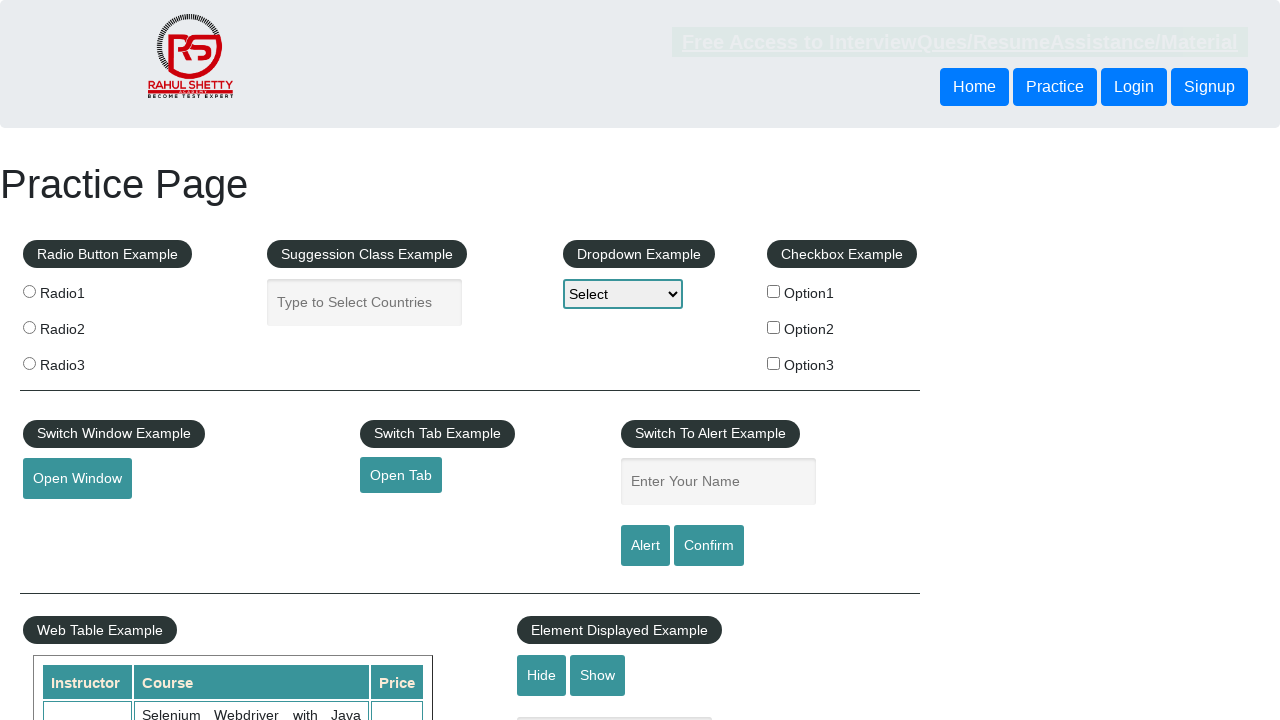

Verified parent-traversed button text content is not None
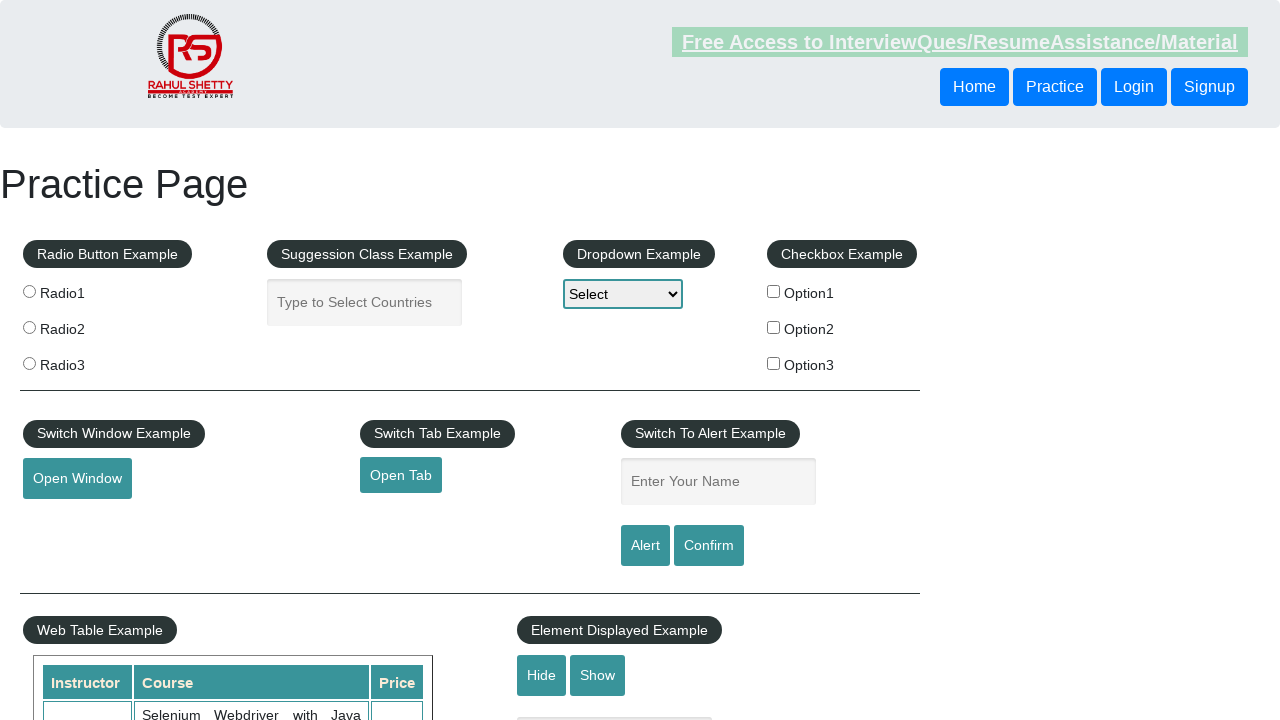

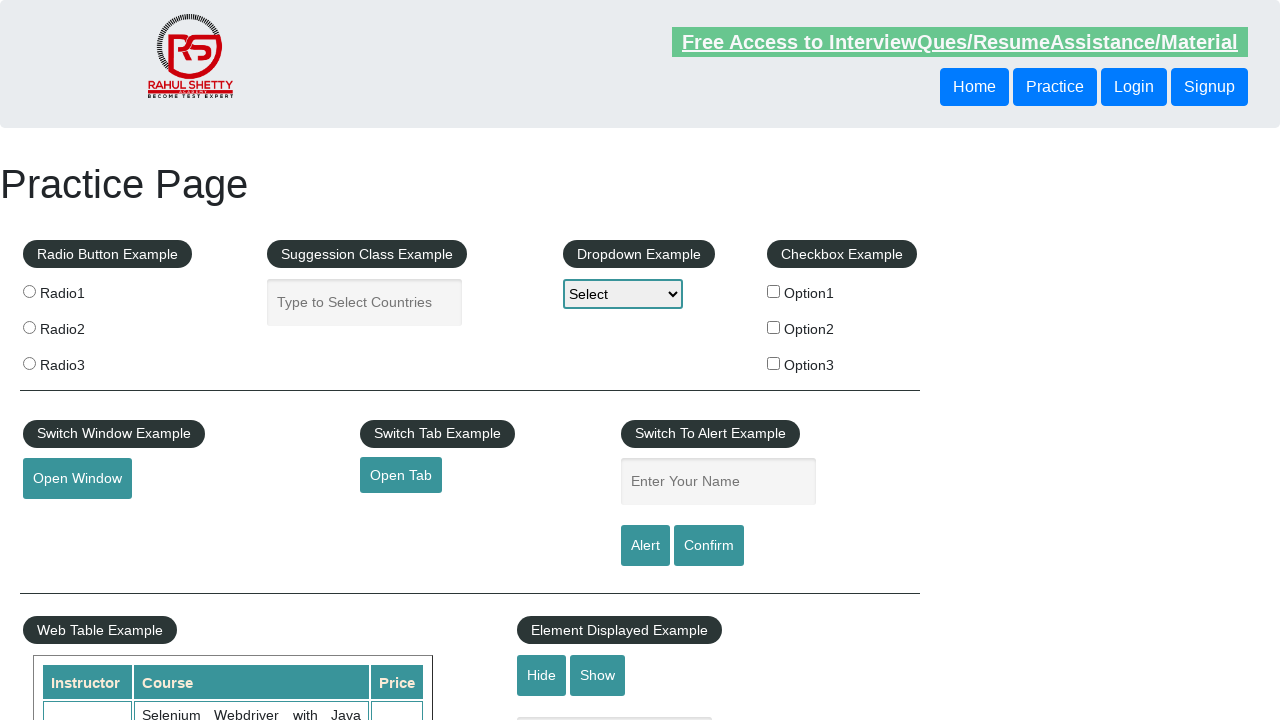